Tests a vegetable/grocery shopping site by searching for products containing "ca", verifying product counts, adding items to cart, and iterating through products to find and add "Cashews" to cart.

Starting URL: https://rahulshettyacademy.com/seleniumPractise/#/

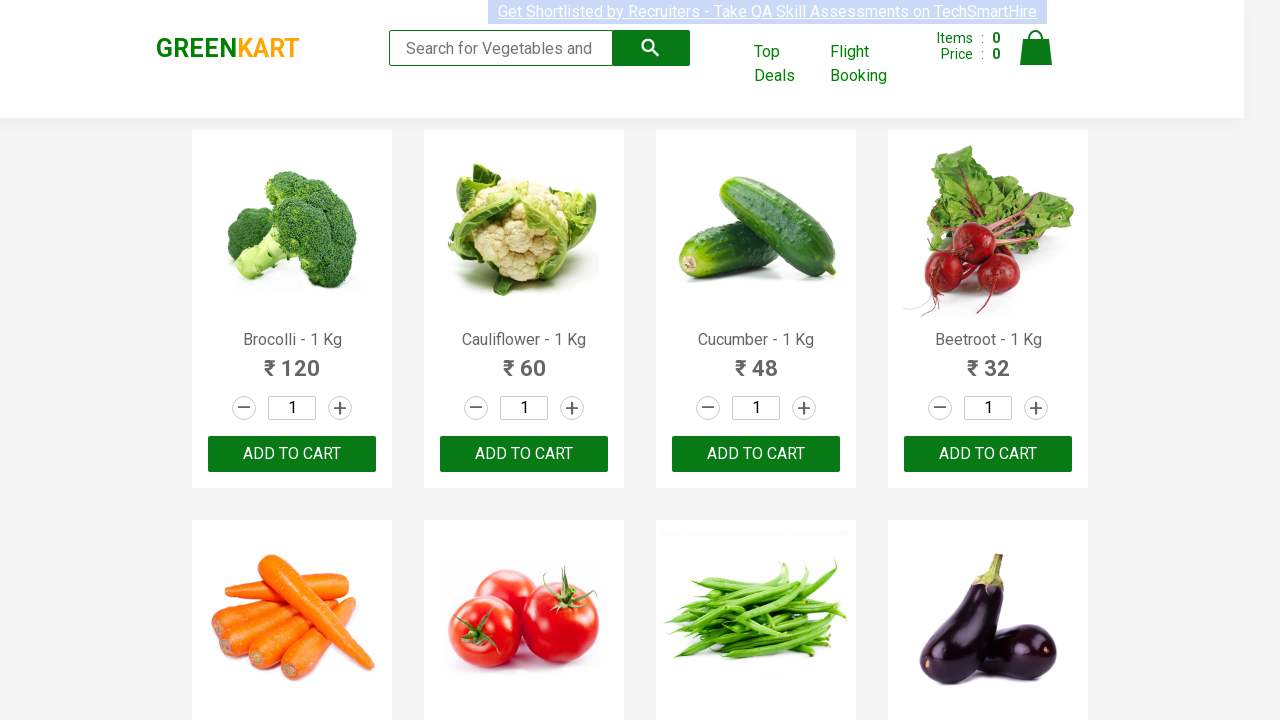

Typed 'ca' in search box to filter products on .search-keyword
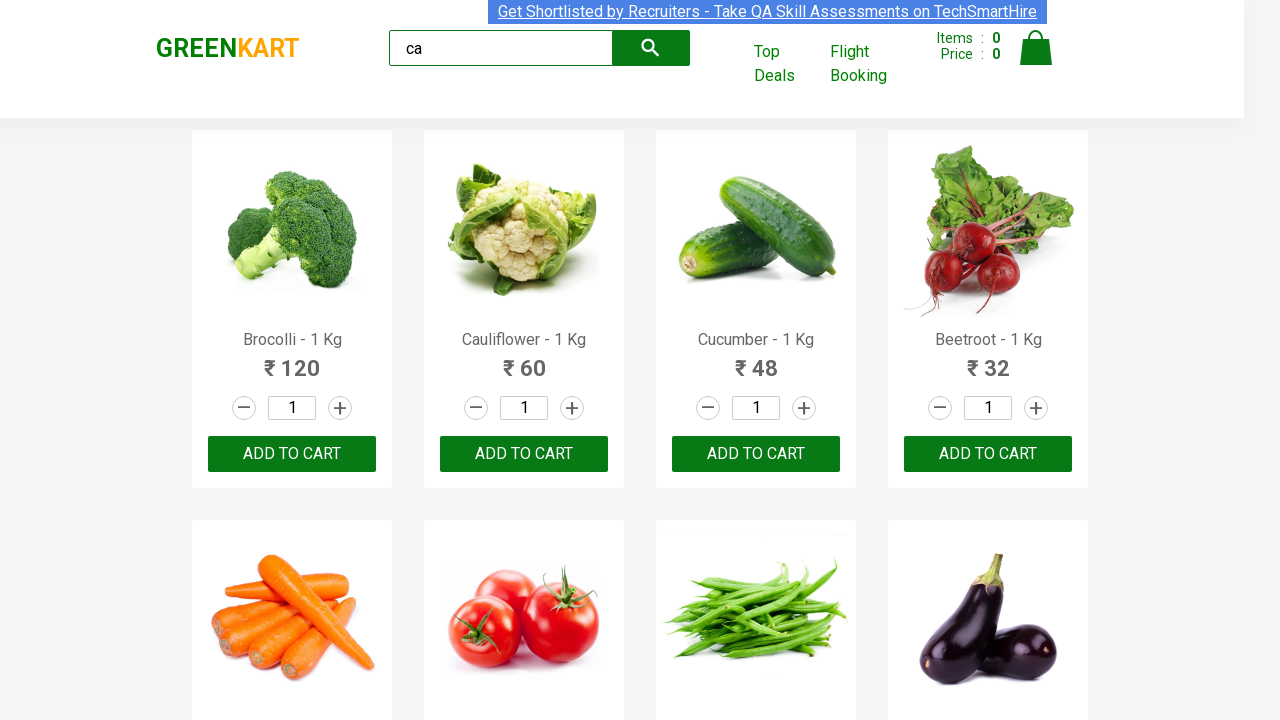

Waited 2000ms for search results to load
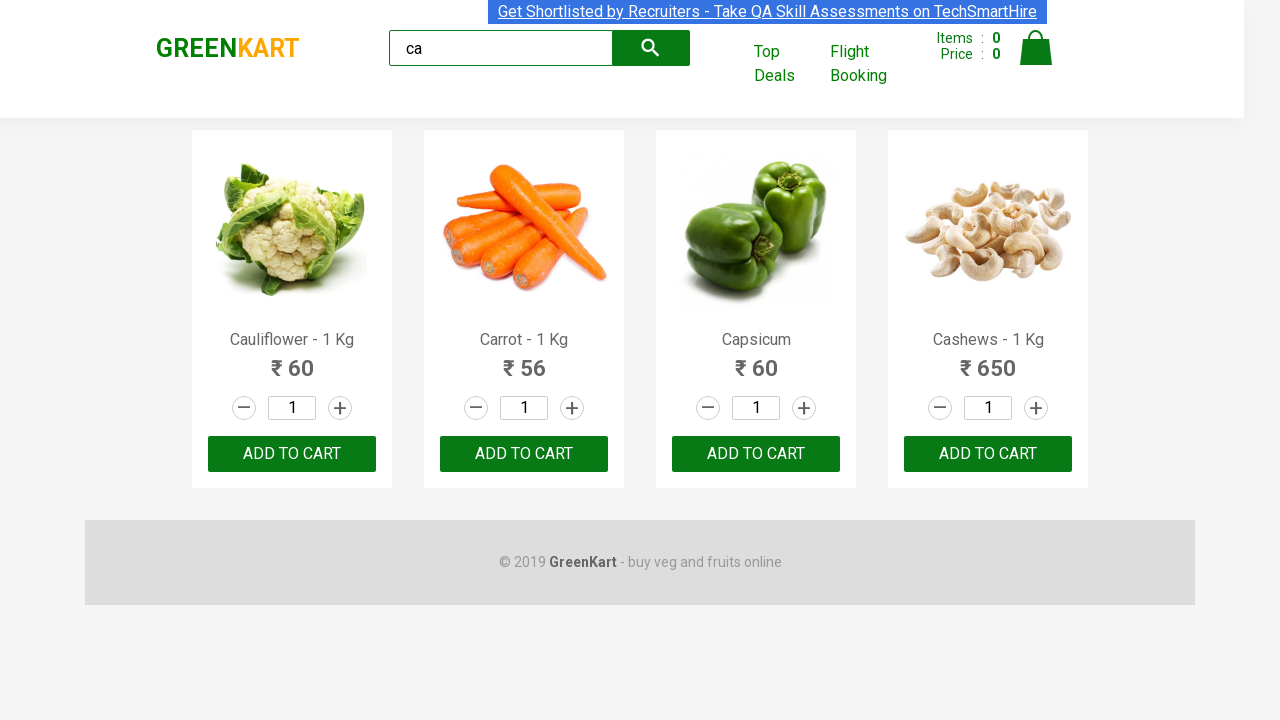

Verified product elements are displayed
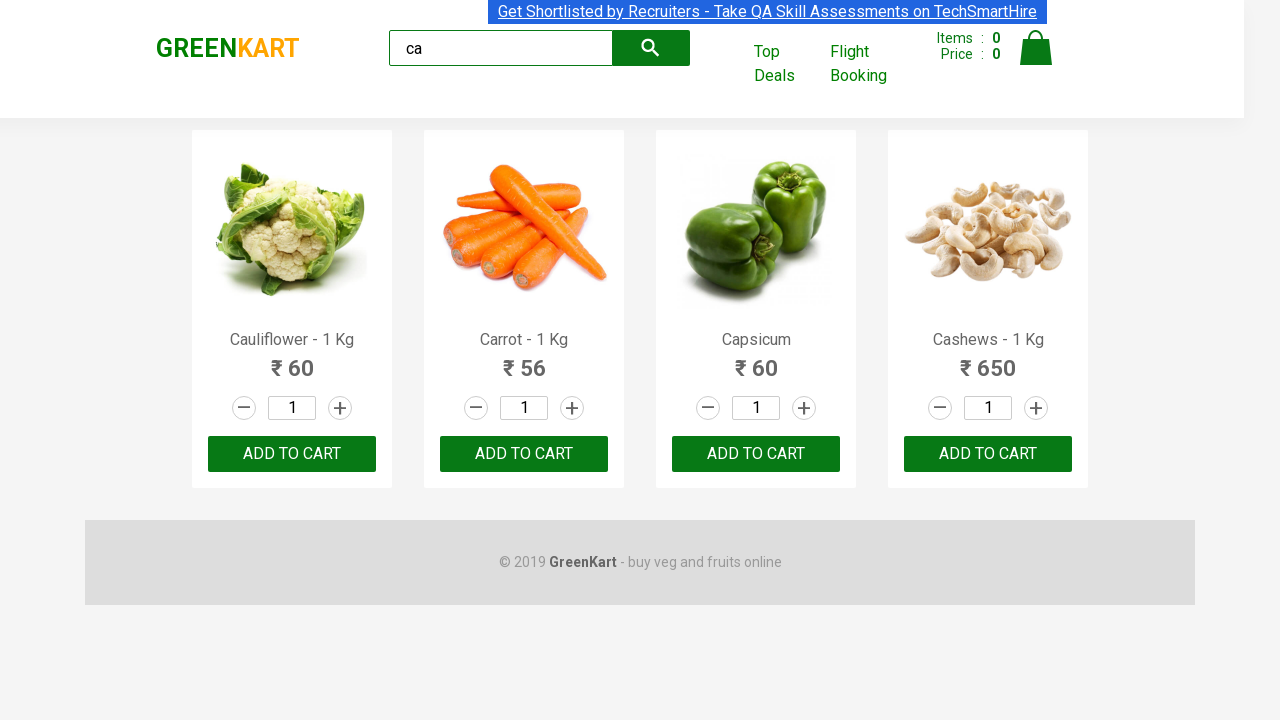

Clicked ADD TO CART on the third product (index 2) at (756, 454) on .products .product >> nth=2 >> text=ADD TO CART
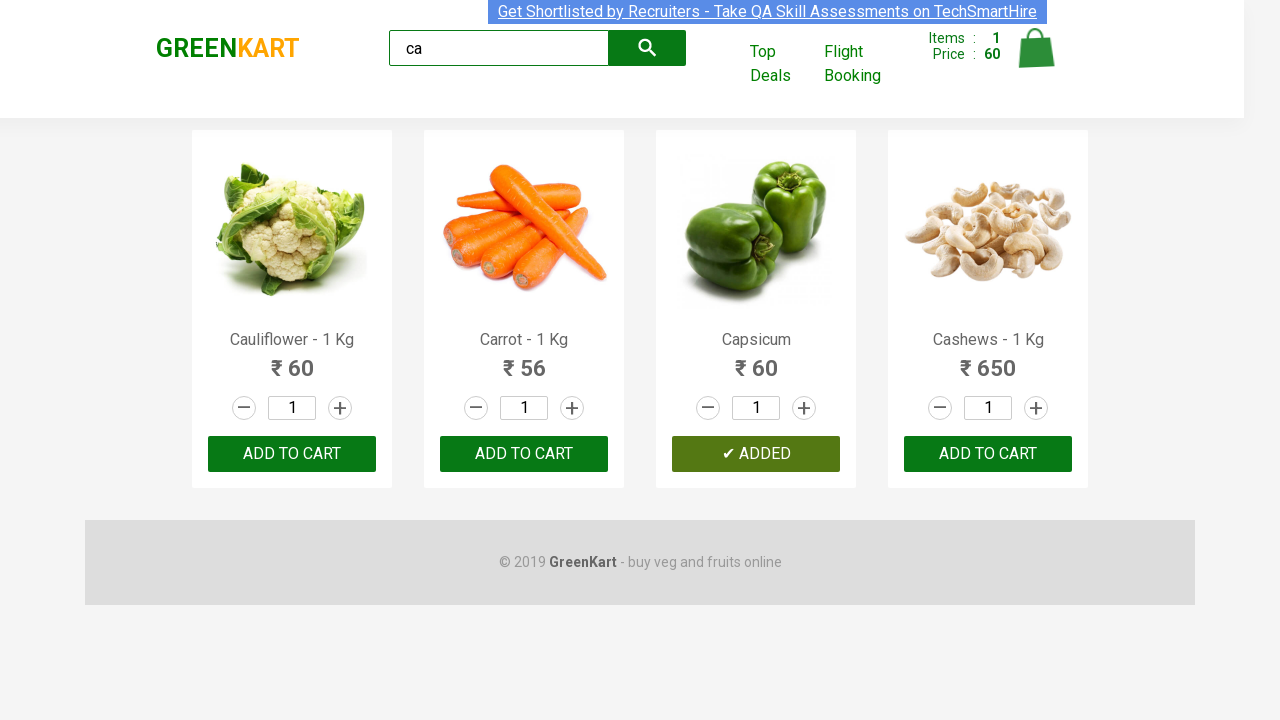

Found and clicked ADD TO CART for Cashews product (index 3) at (988, 454) on .products .product >> nth=3 >> button
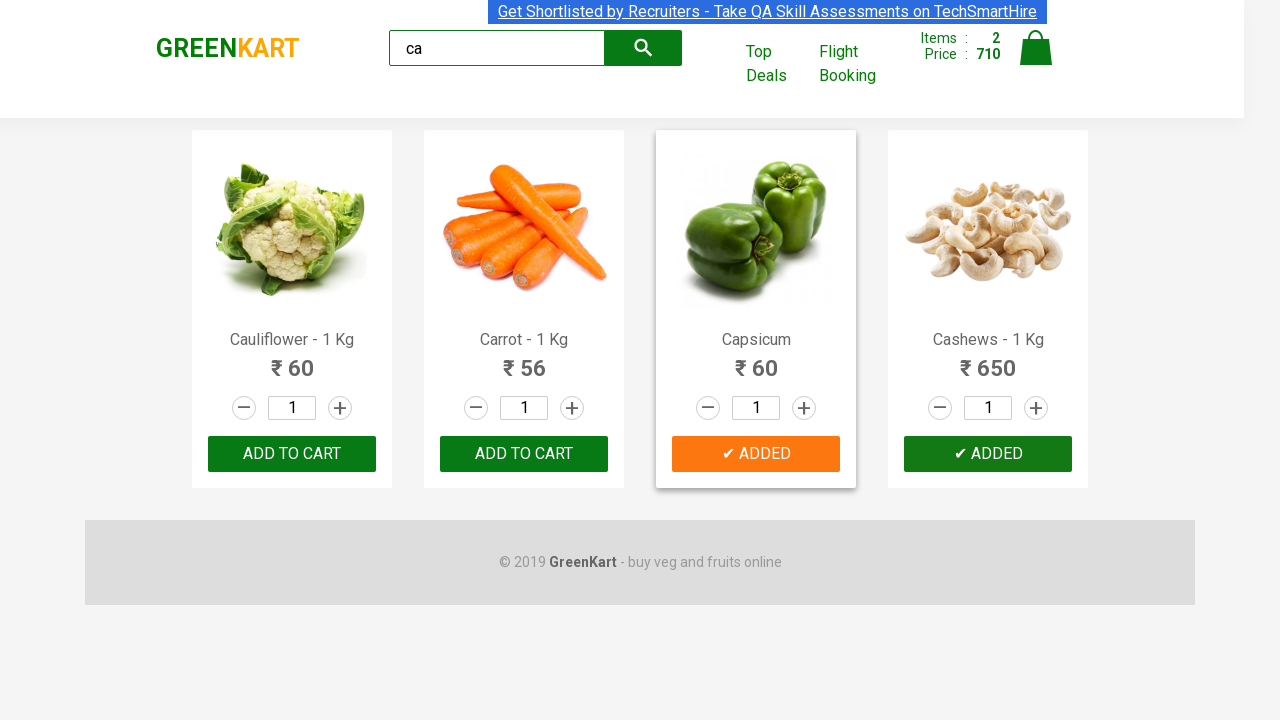

Retrieved brand text: GREENKART
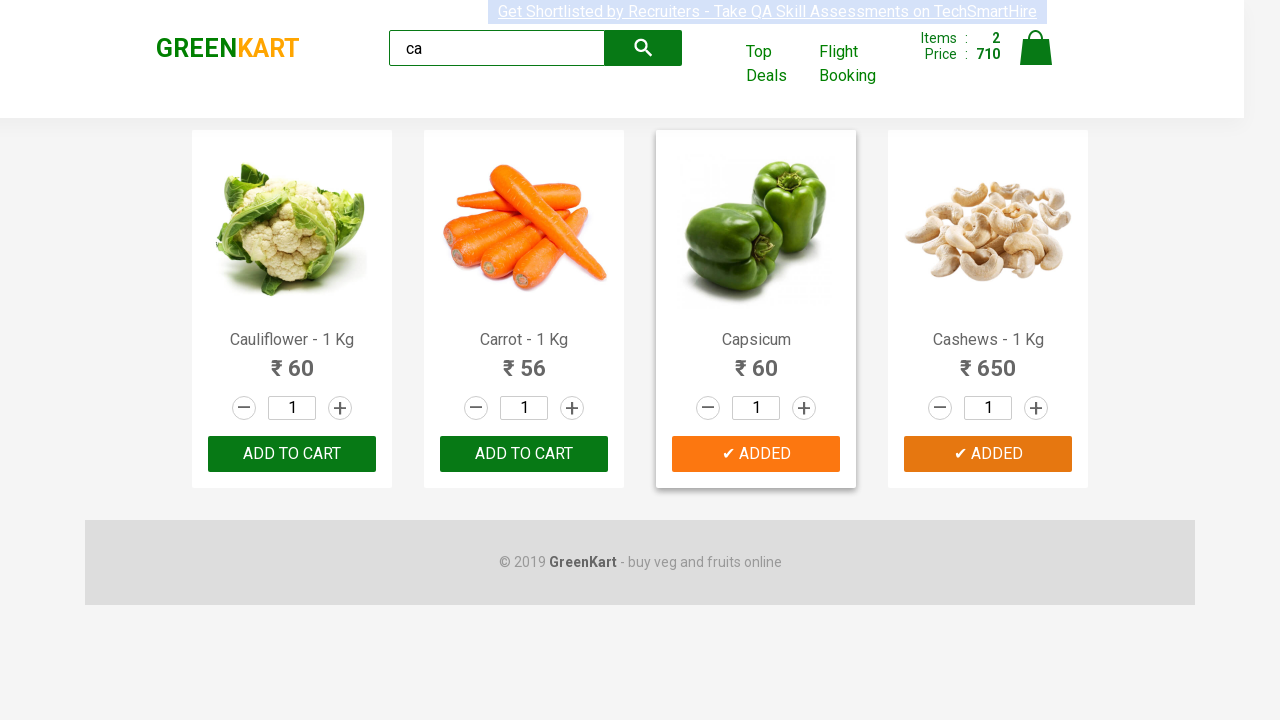

Clicked ADD TO CART on the third product (index 2) again at (756, 454) on .products .product >> nth=2 >> text=ADD TO CART
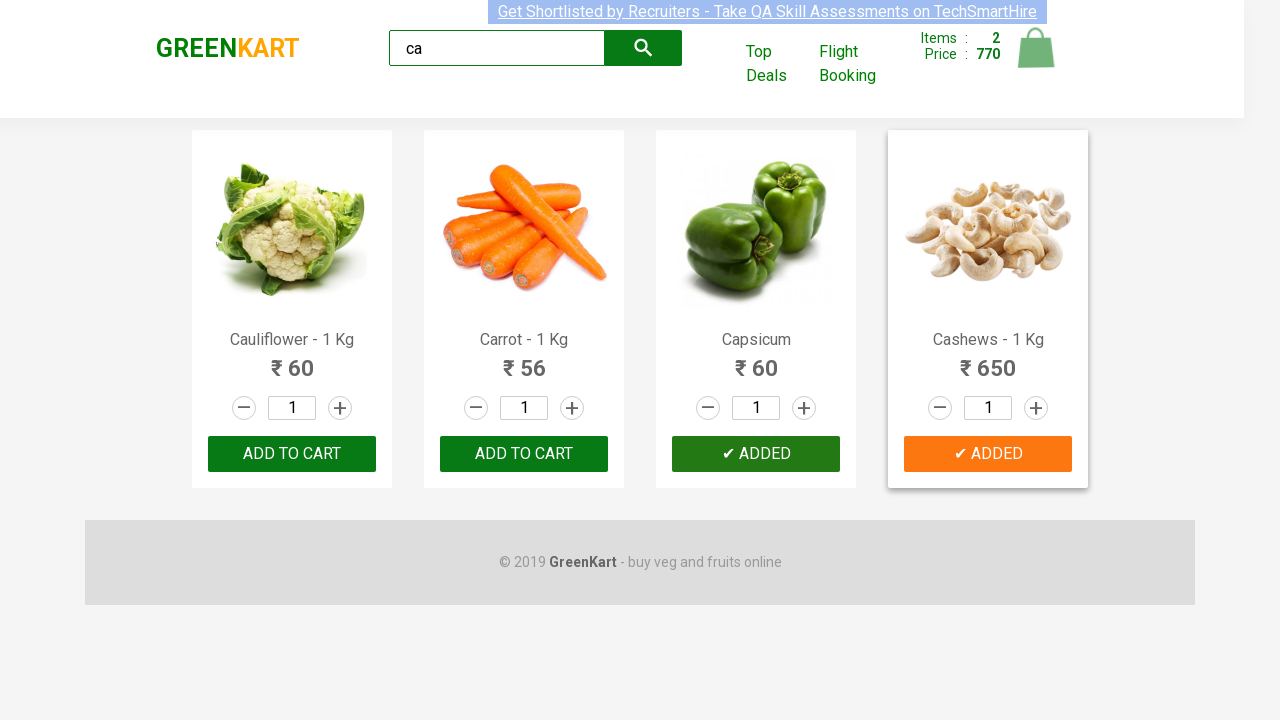

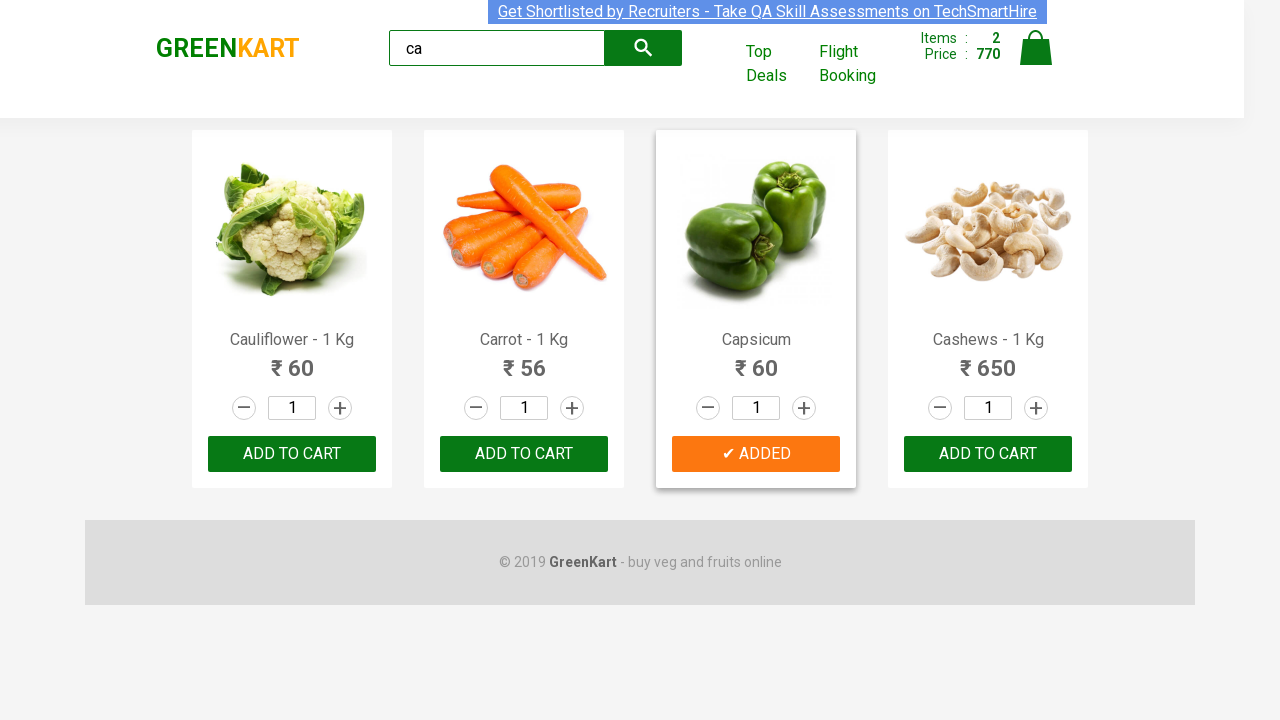